Tests dropdown selection functionality by selecting options using different methods (by index, visible text, and value)

Starting URL: https://seleniumbase.io/demo_page

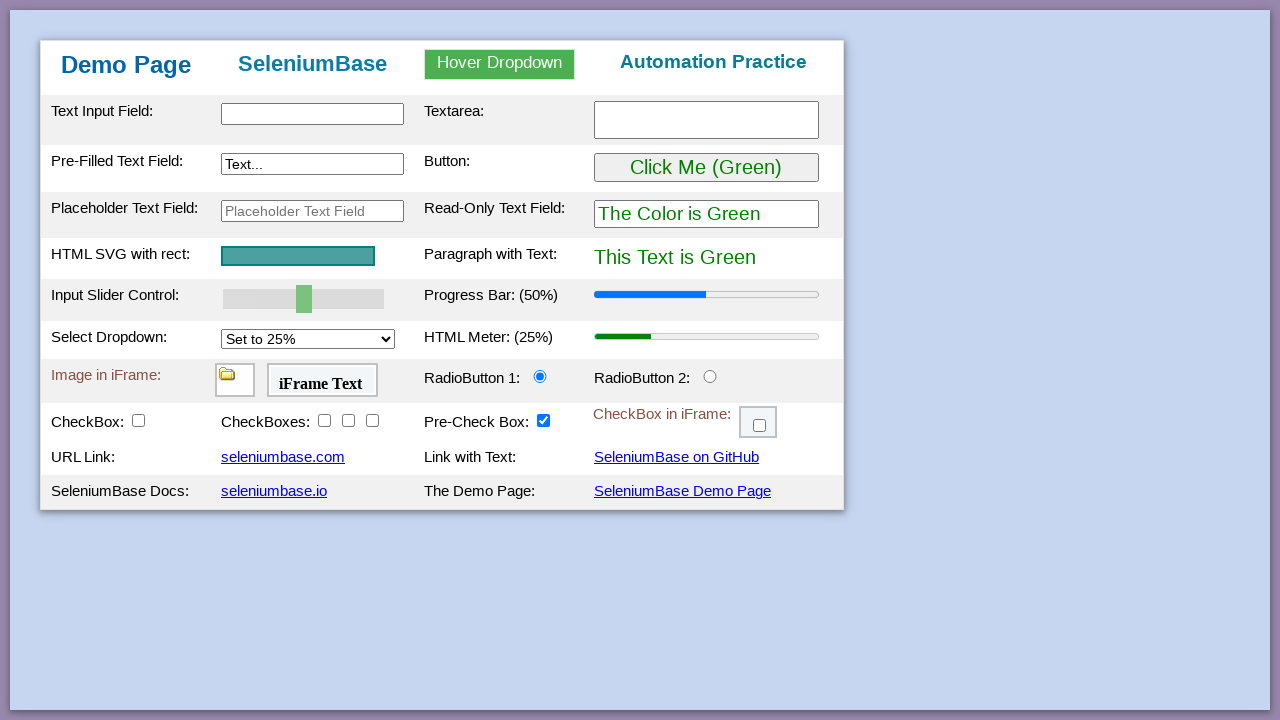

Located dropdown element with class 'selectClass'
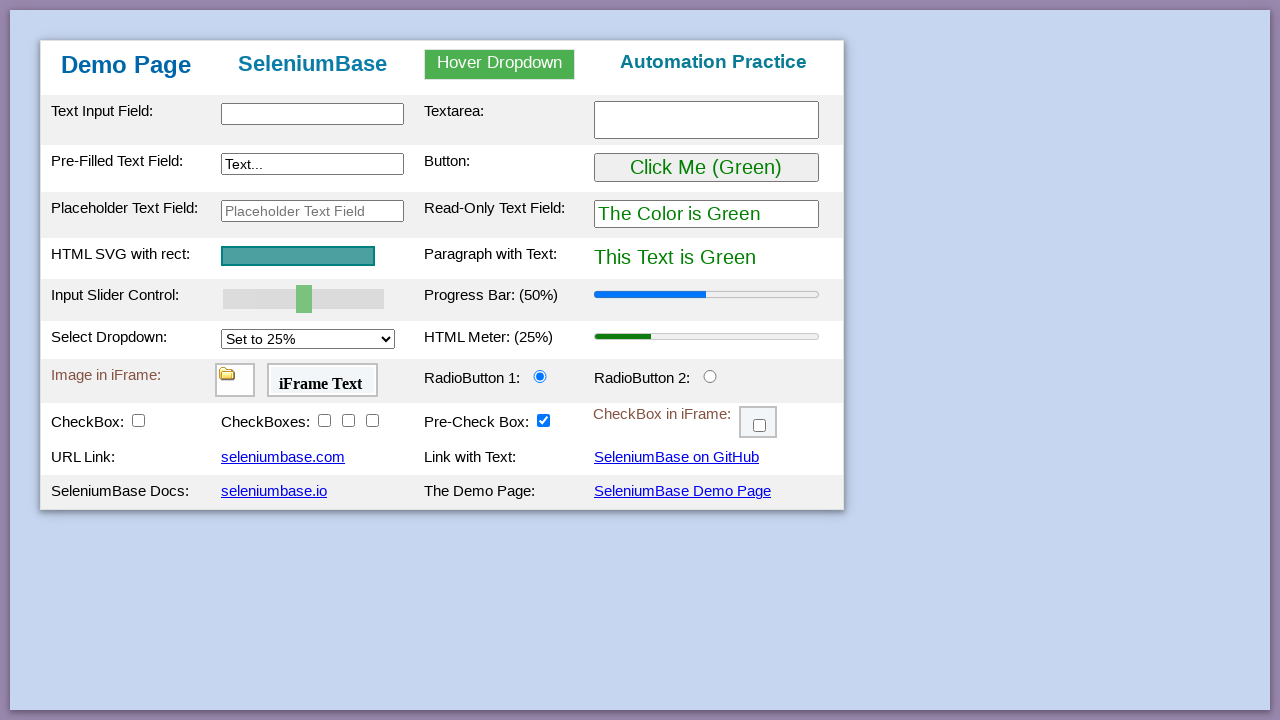

Selected dropdown option by index 3 (4th option) on .selectClass
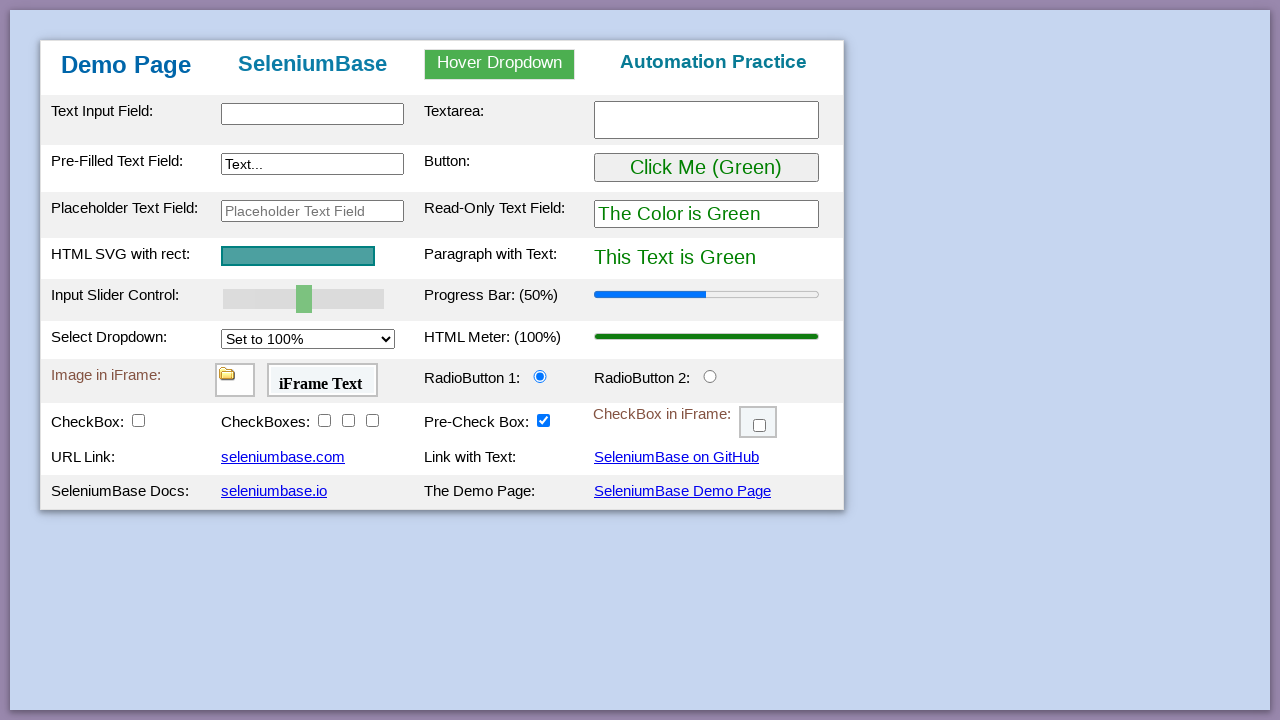

Selected dropdown option by visible text 'Set to 100%' on .selectClass
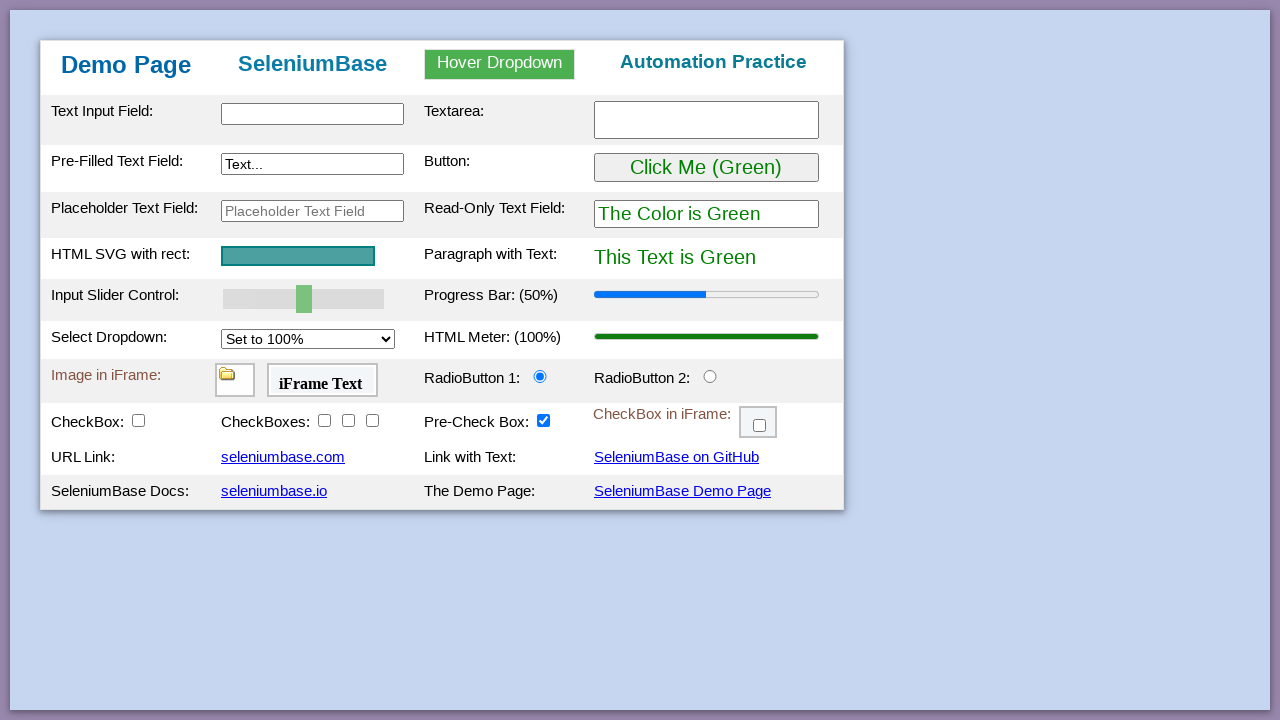

Selected dropdown option by value '50%' on .selectClass
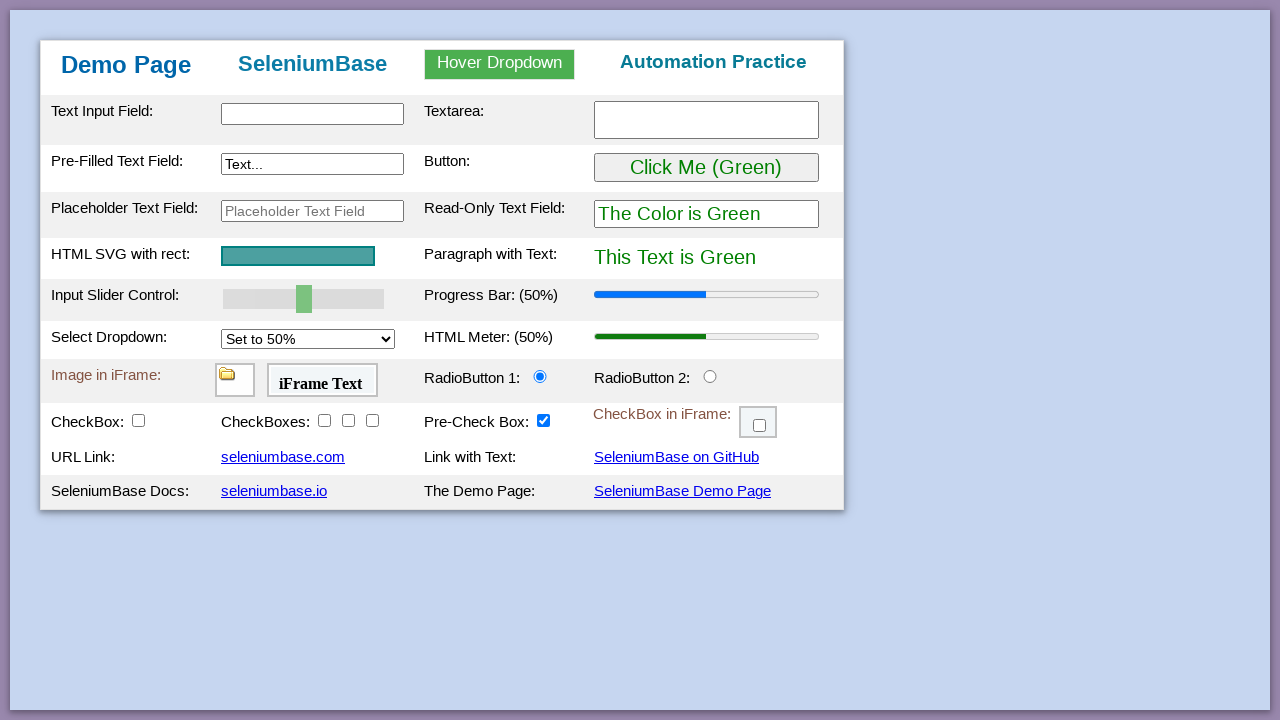

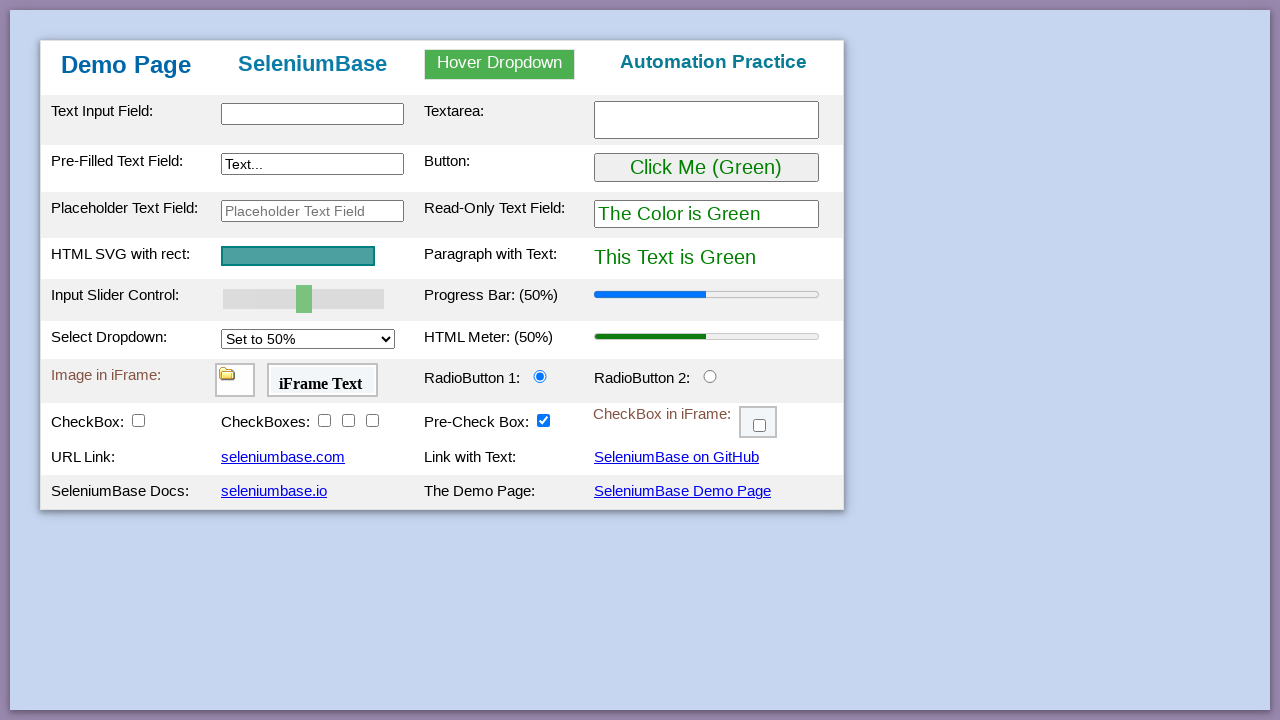